Tests unique word counting functionality by entering Russian text with repeated words and clicking calculate on PlanetCalc word counter

Starting URL: https://planetcalc.ru/3204/

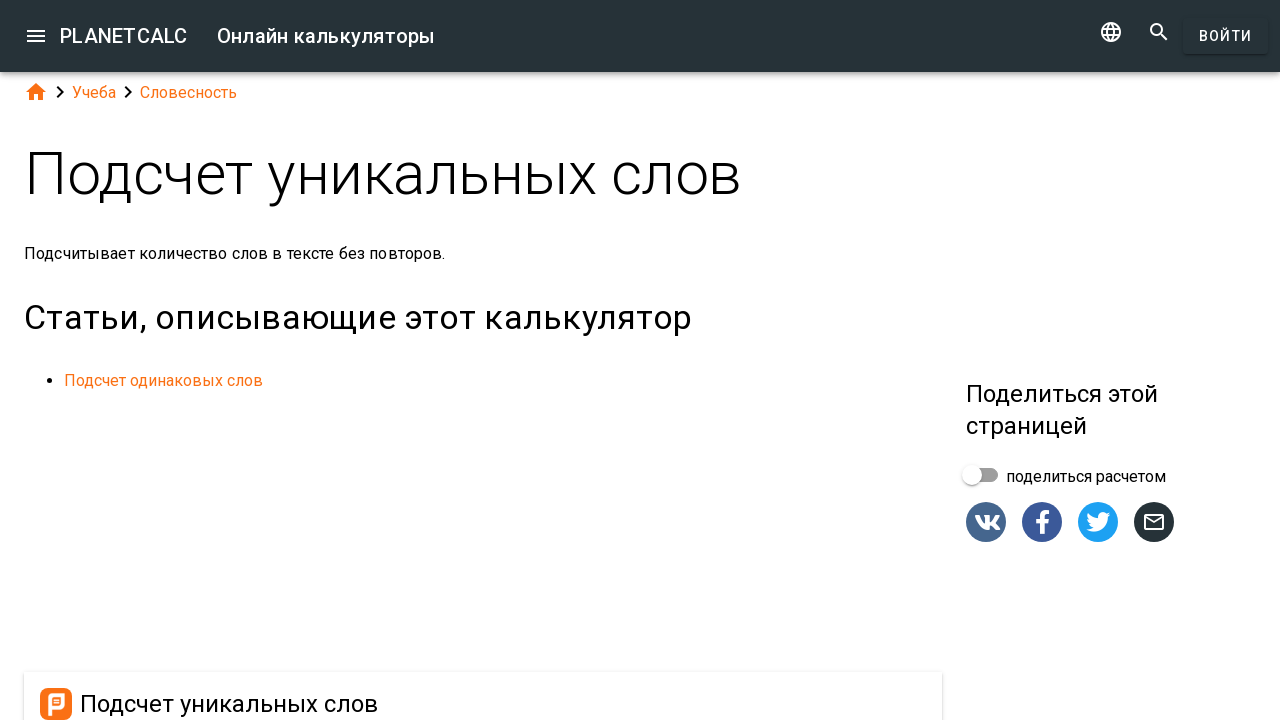

Filled text area with Russian text containing repeated words: 'это мой дом не твой дом' on #dialogv6411ef3aee88a_text
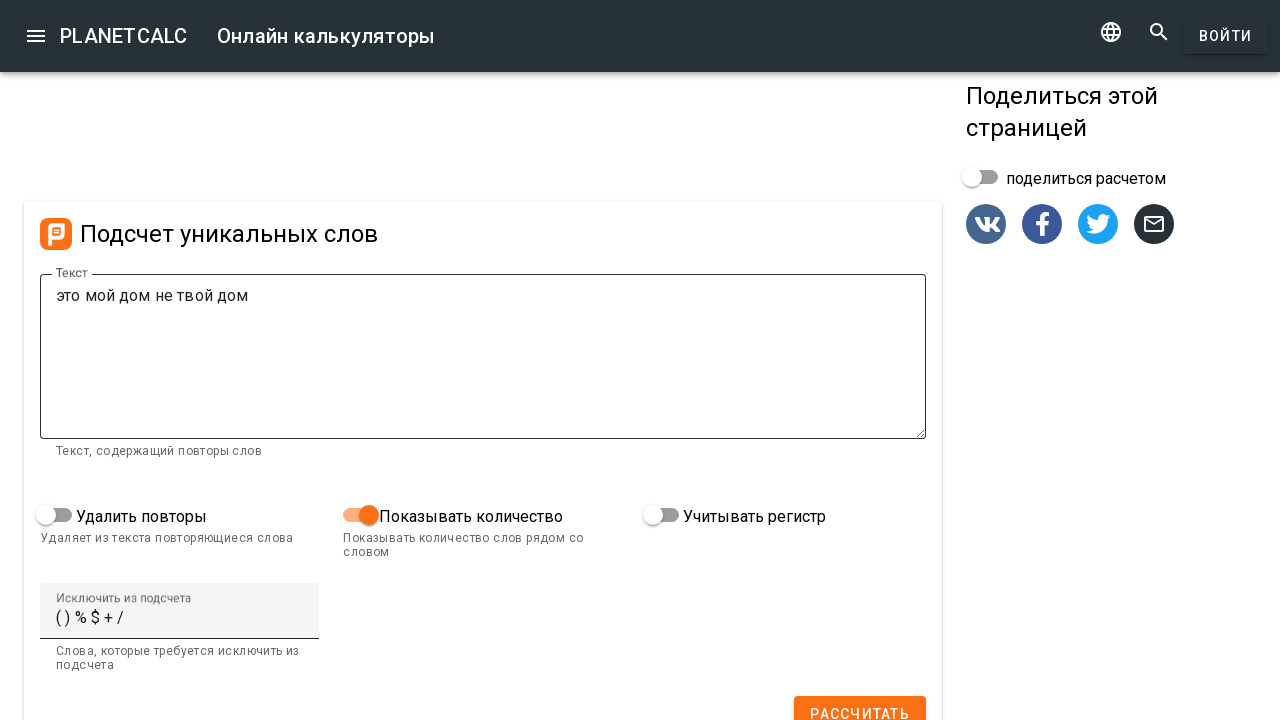

Clicked calculate button to count unique words at (860, 702) on #dialogv6411ef3aee88a_calculate
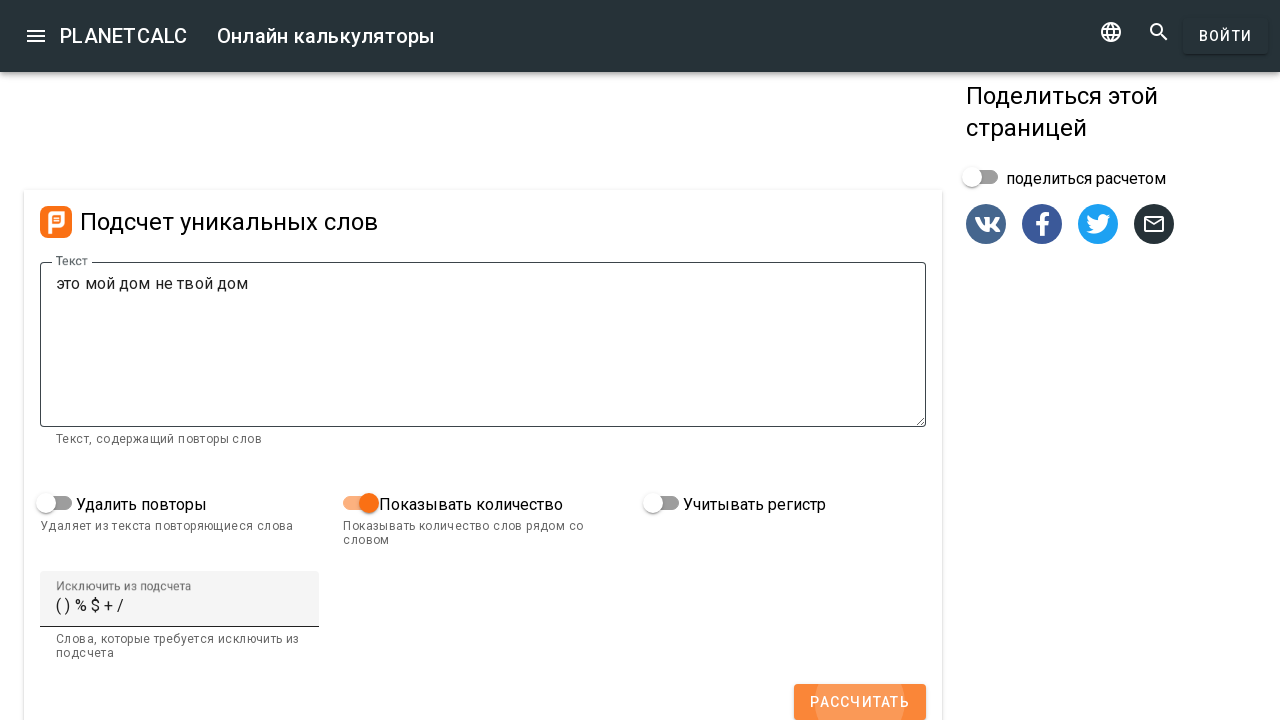

Waited for calculation to complete
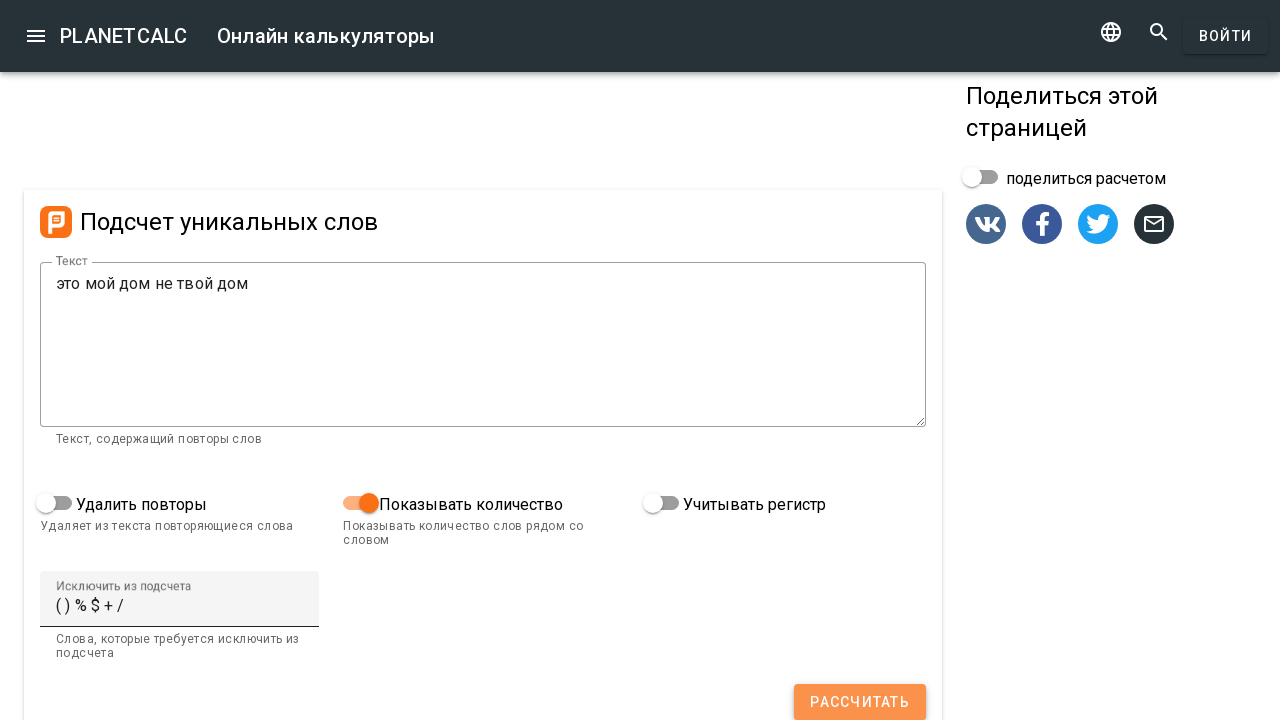

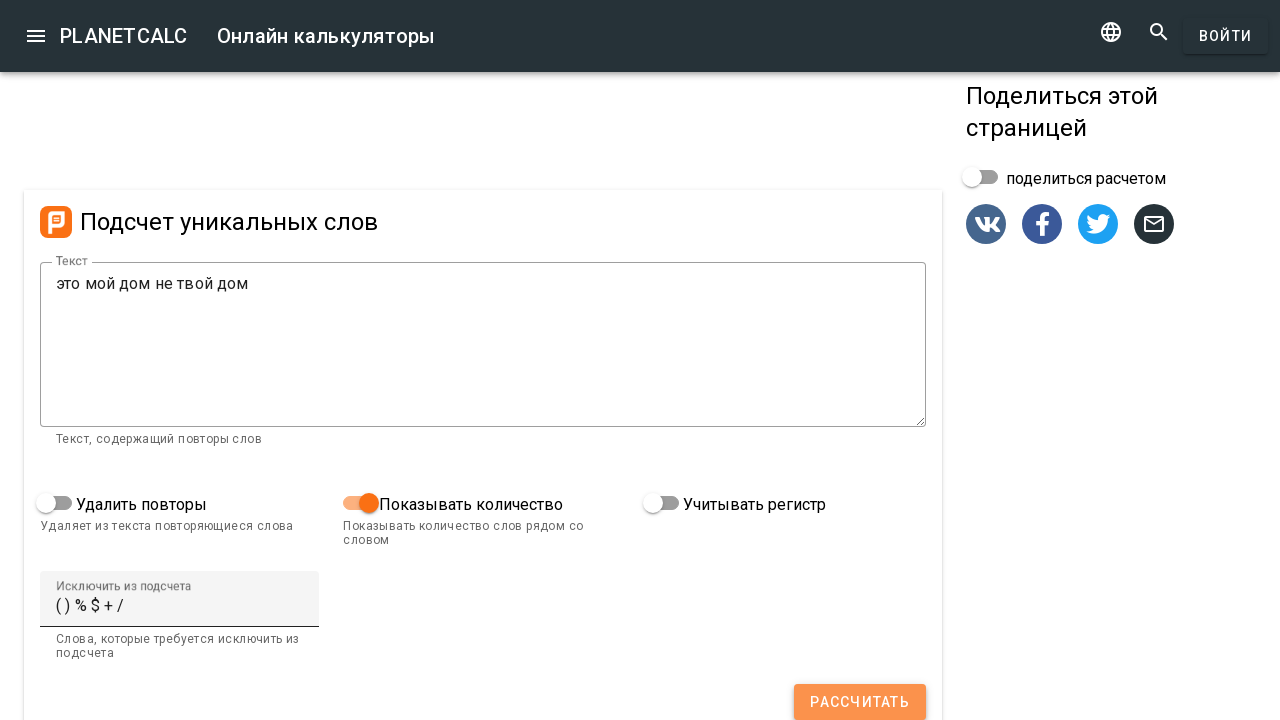